Tests scrolling functionality by navigating to the Selenium website and scrolling to the "News" section heading

Starting URL: https://www.selenium.dev/

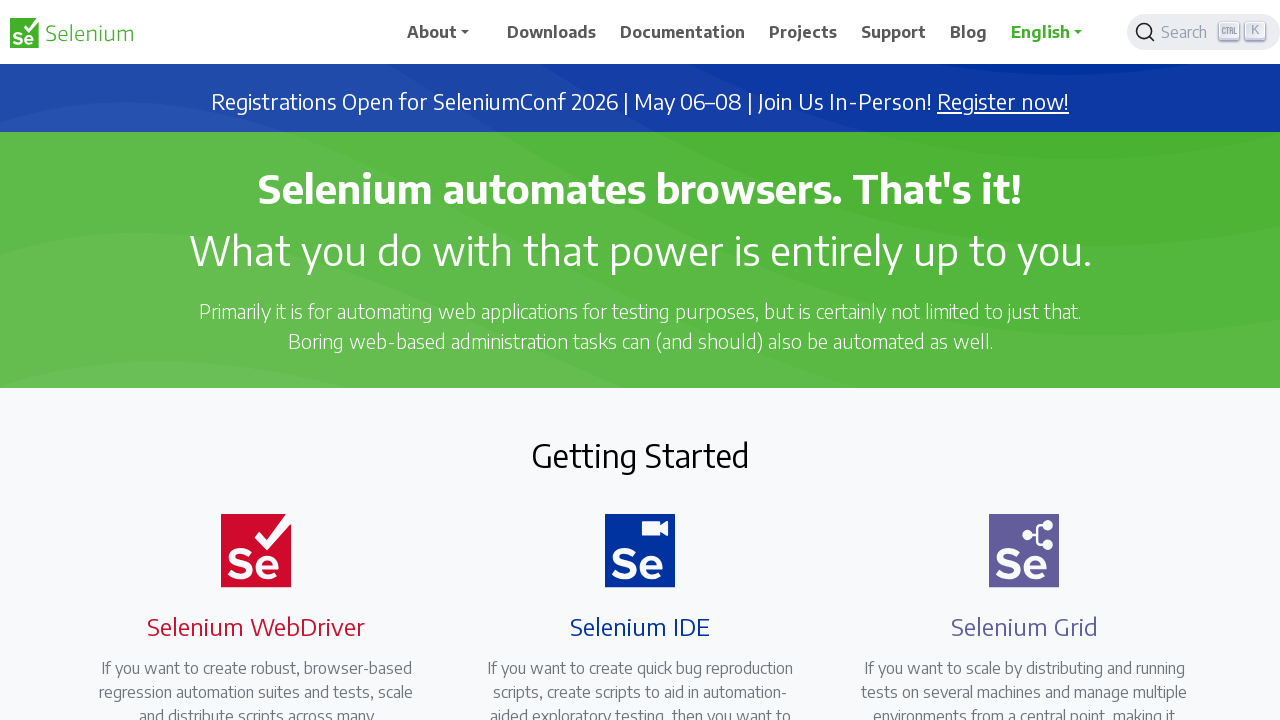

Located the News heading element
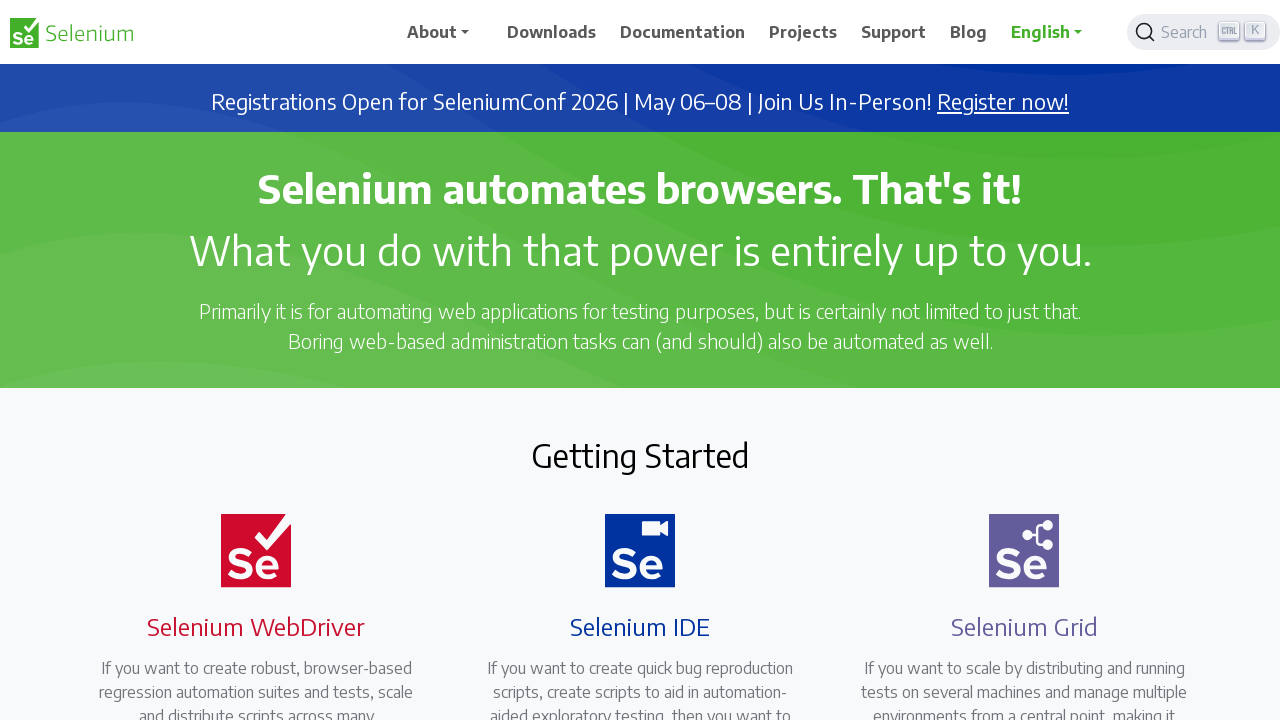

Scrolled the News heading into view
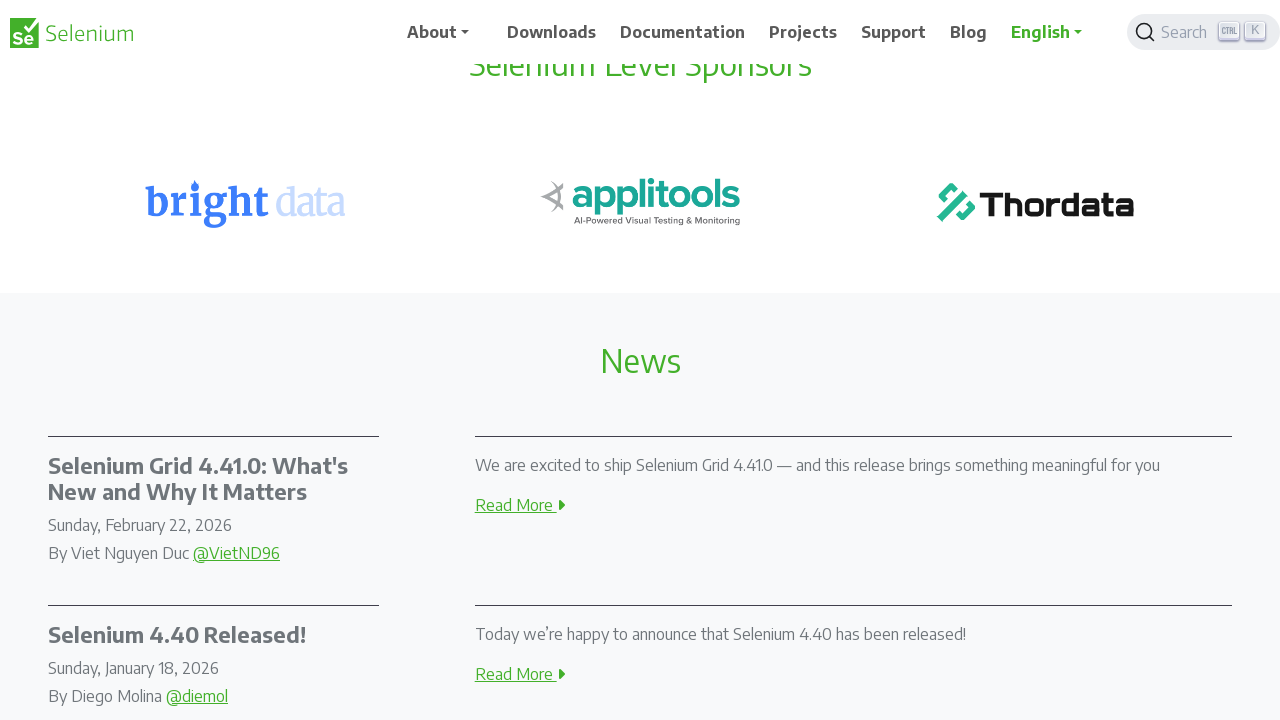

Confirmed News heading is visible after scrolling
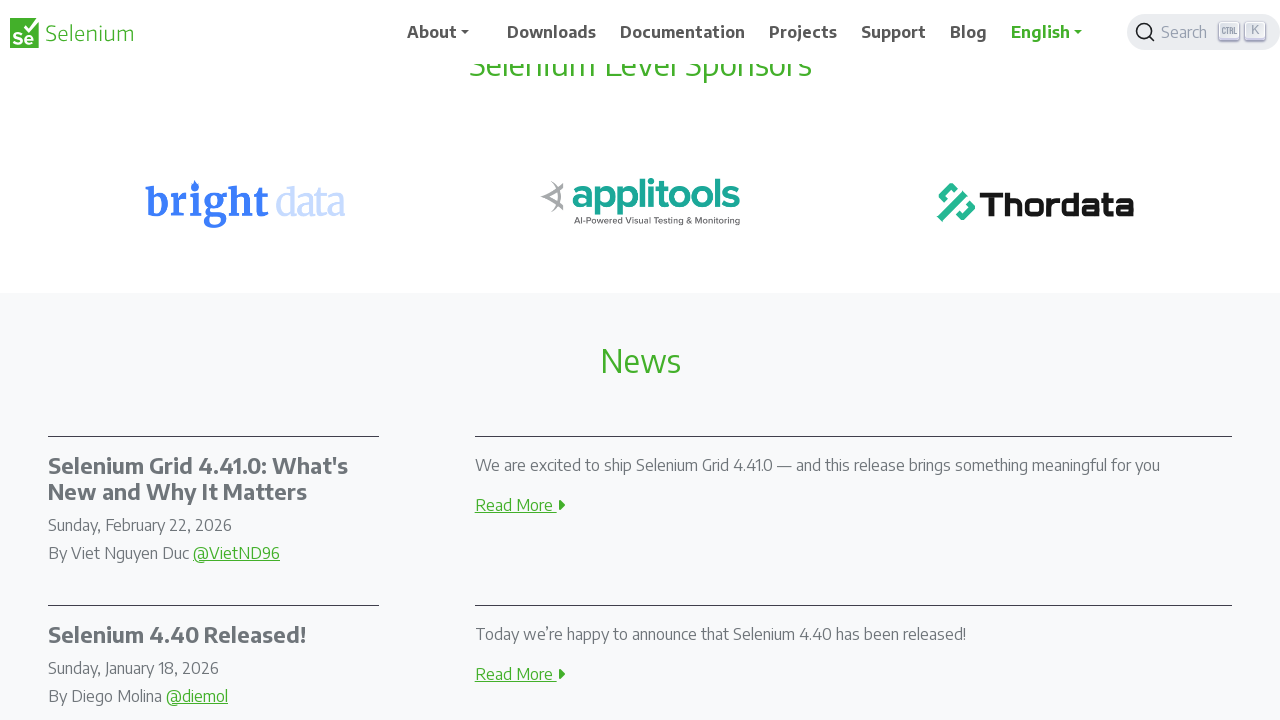

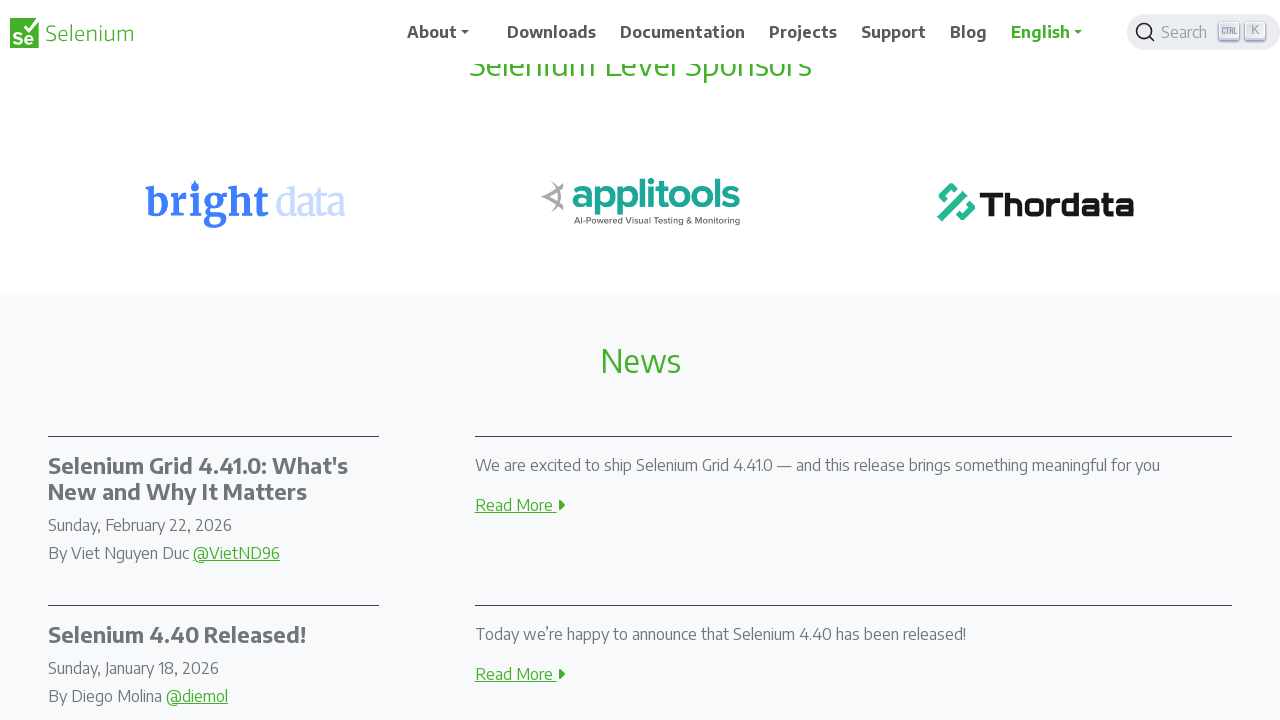